Navigates to a login practice page and retrieves the page title to verify the page loaded correctly.

Starting URL: https://rahulshettyacademy.com/loginpagePractise/

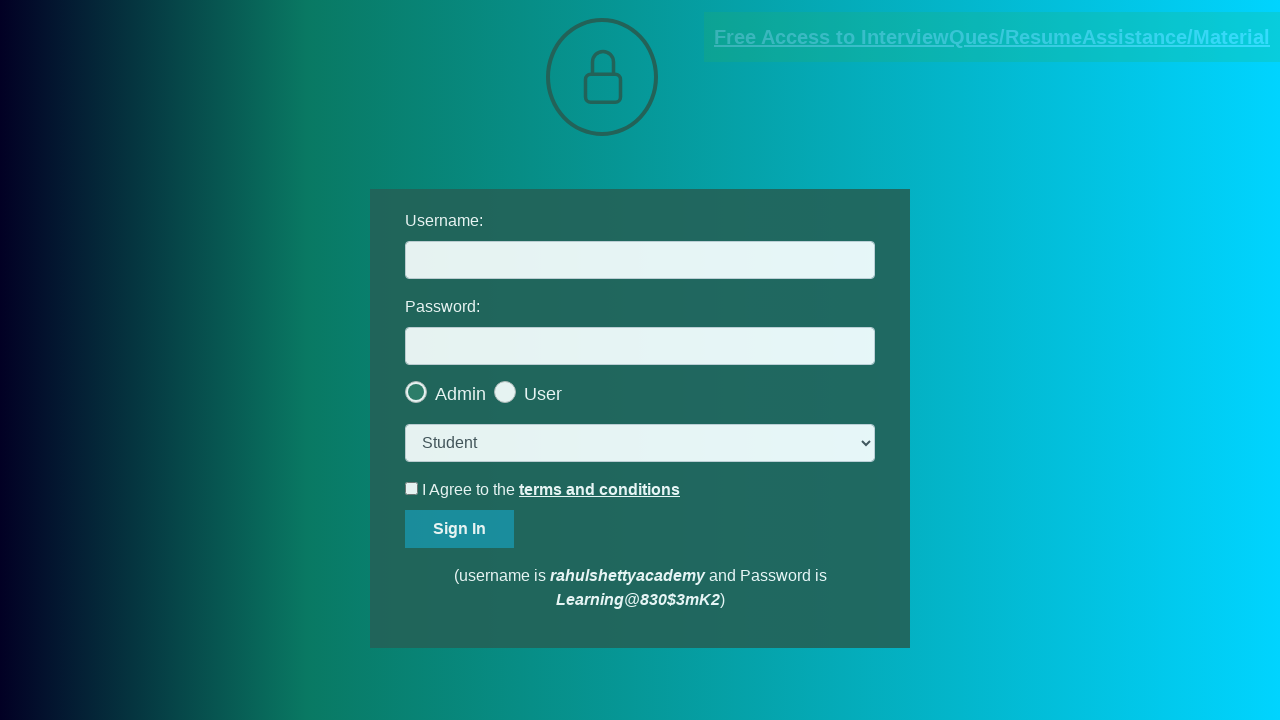

Navigated to login practice page
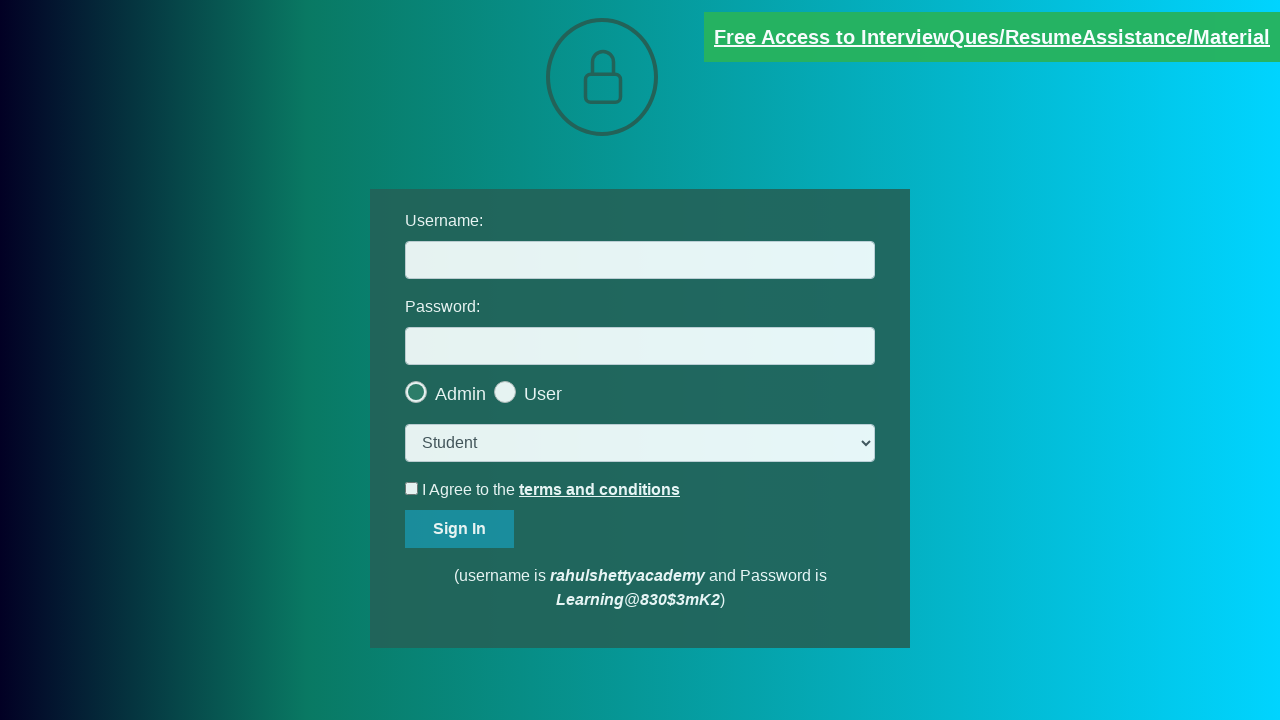

Retrieved page title: LoginPage Practise | Rahul Shetty Academy
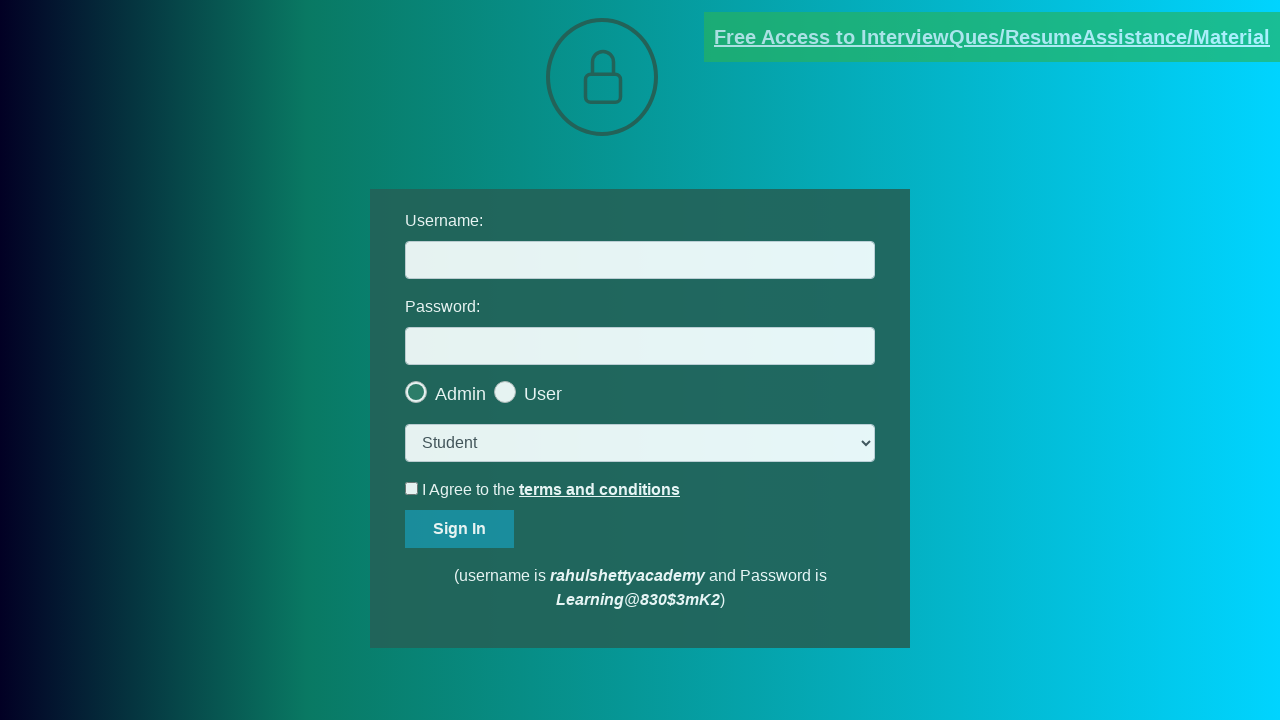

Page fully loaded (domcontentloaded state)
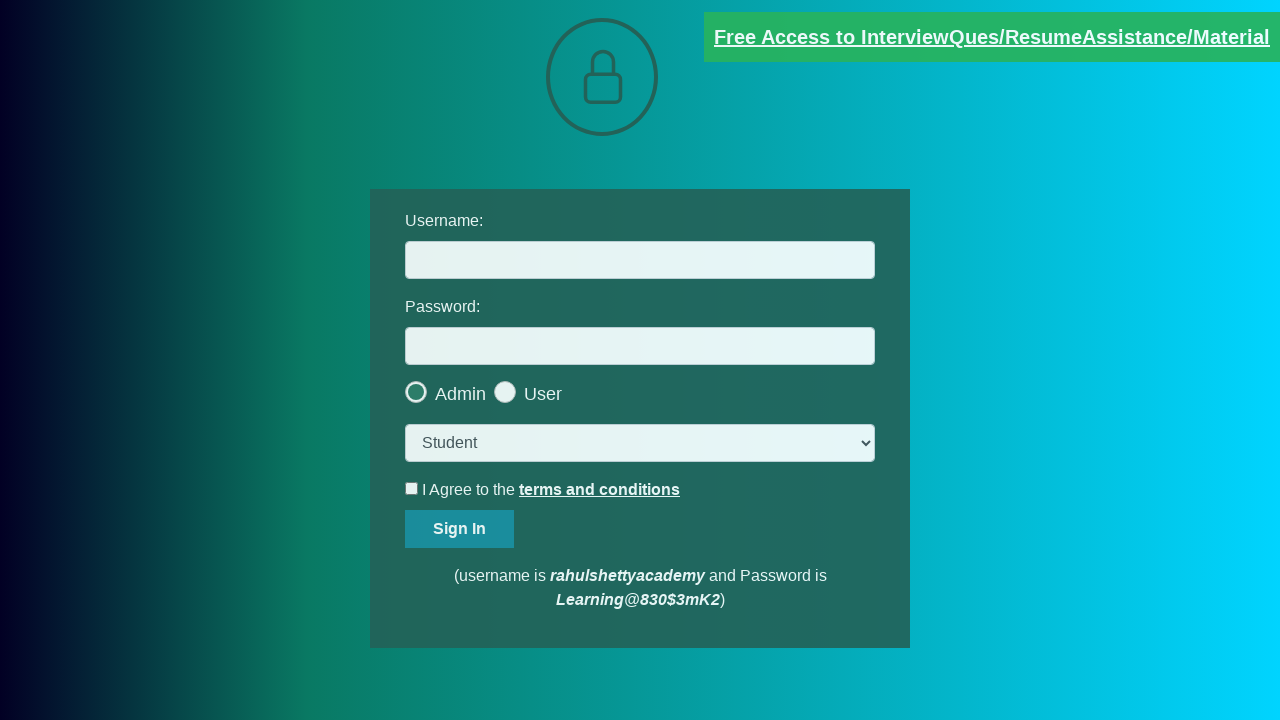

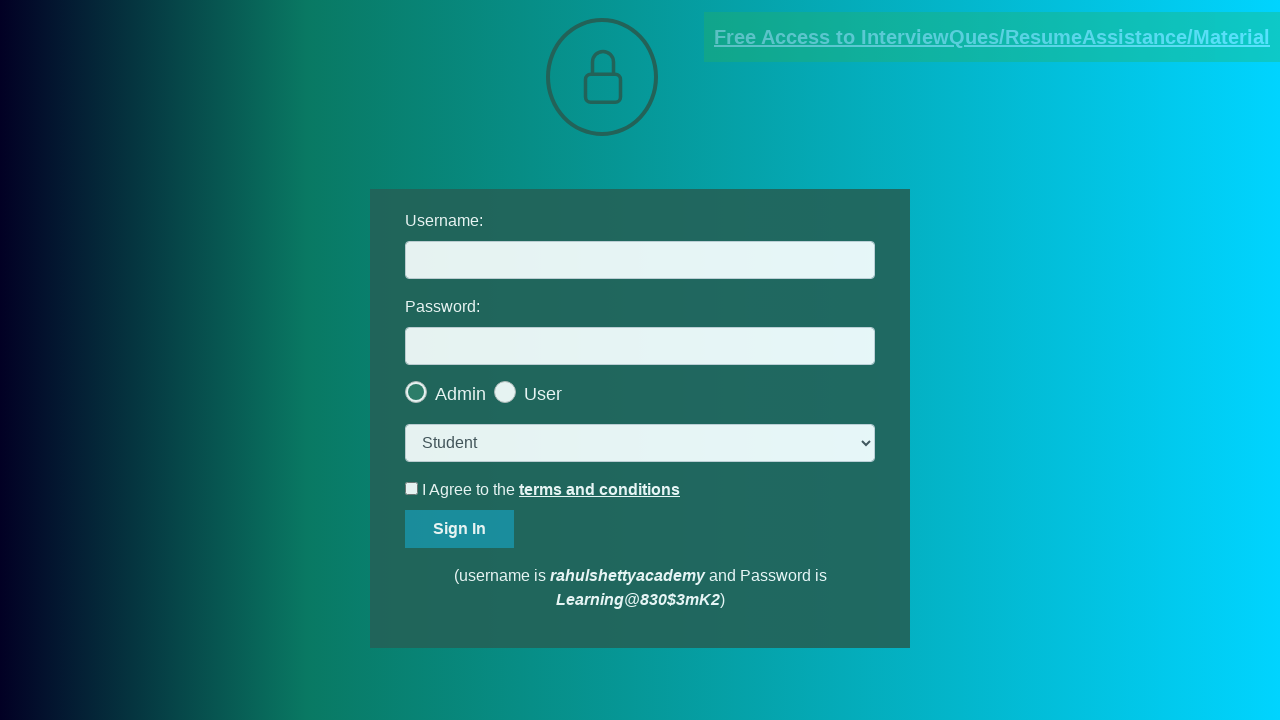